Tests JavaScript Confirm dialog handling by clicking a button that triggers a confirm dialog and dismissing it

Starting URL: https://the-internet.herokuapp.com/javascript_alerts

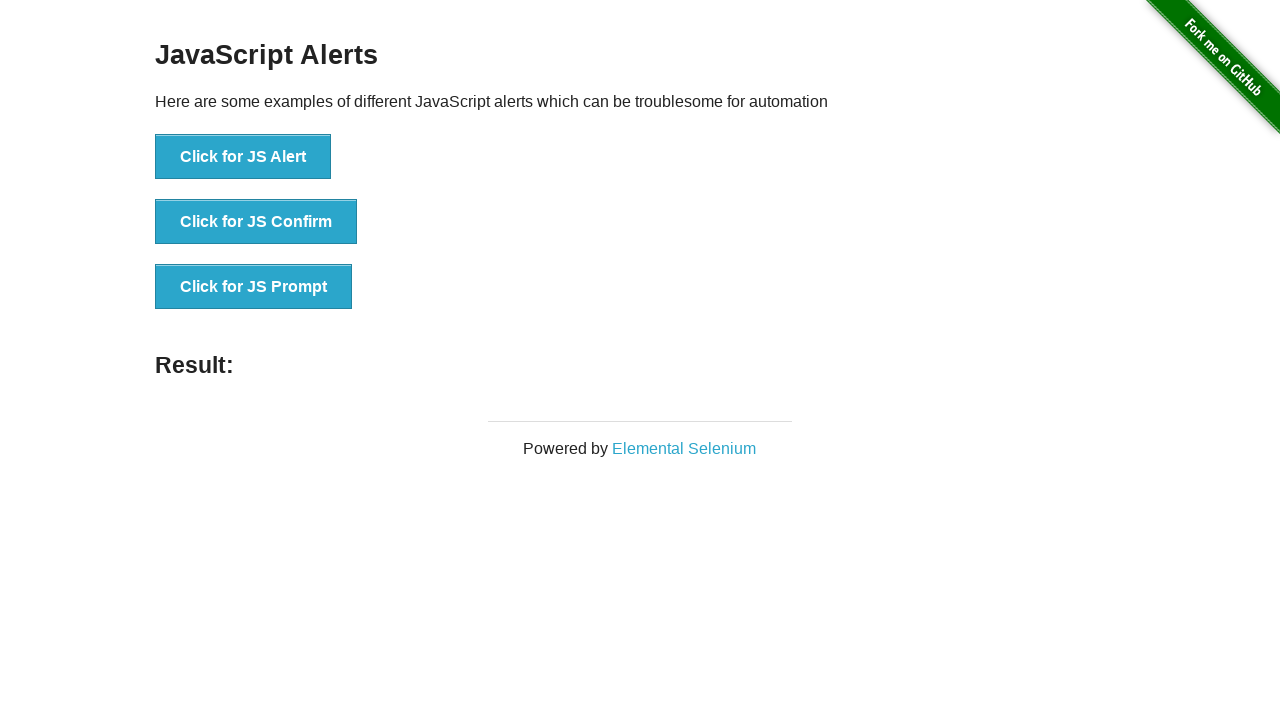

Registered dialog handler to dismiss confirm dialogs
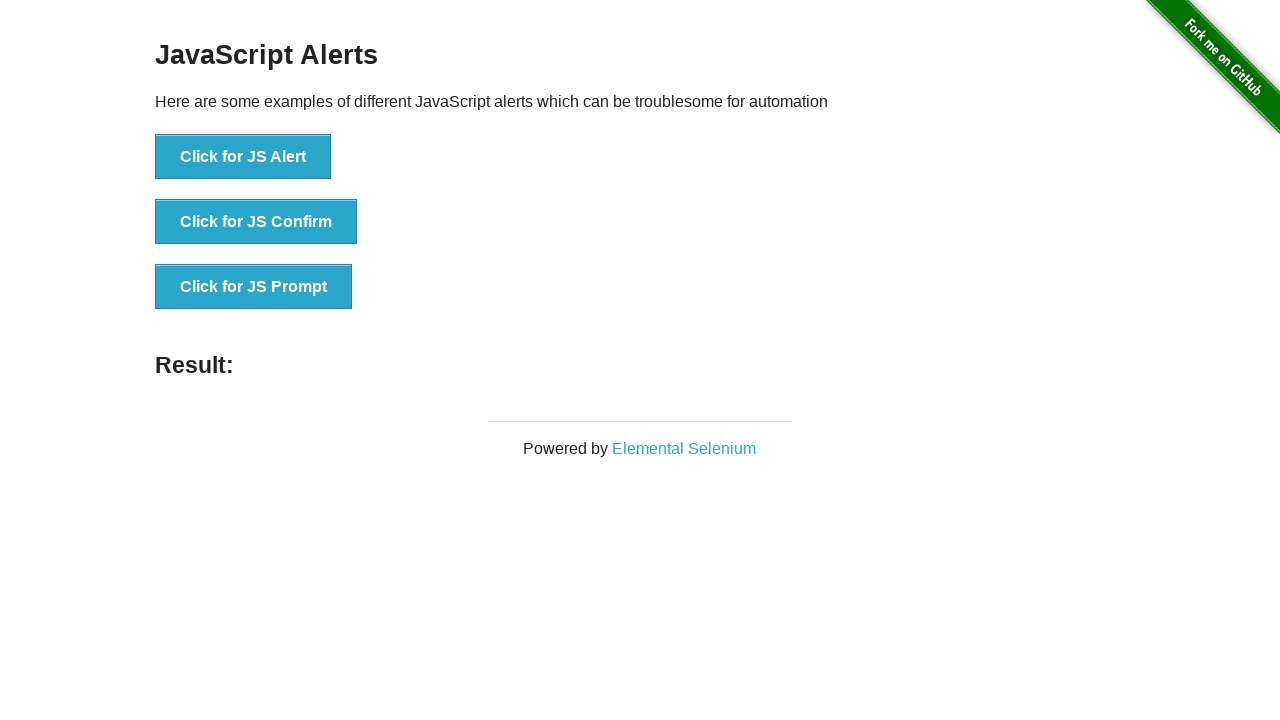

Clicked button to trigger JavaScript confirm dialog at (256, 222) on xpath=//button[@onclick='jsConfirm()']
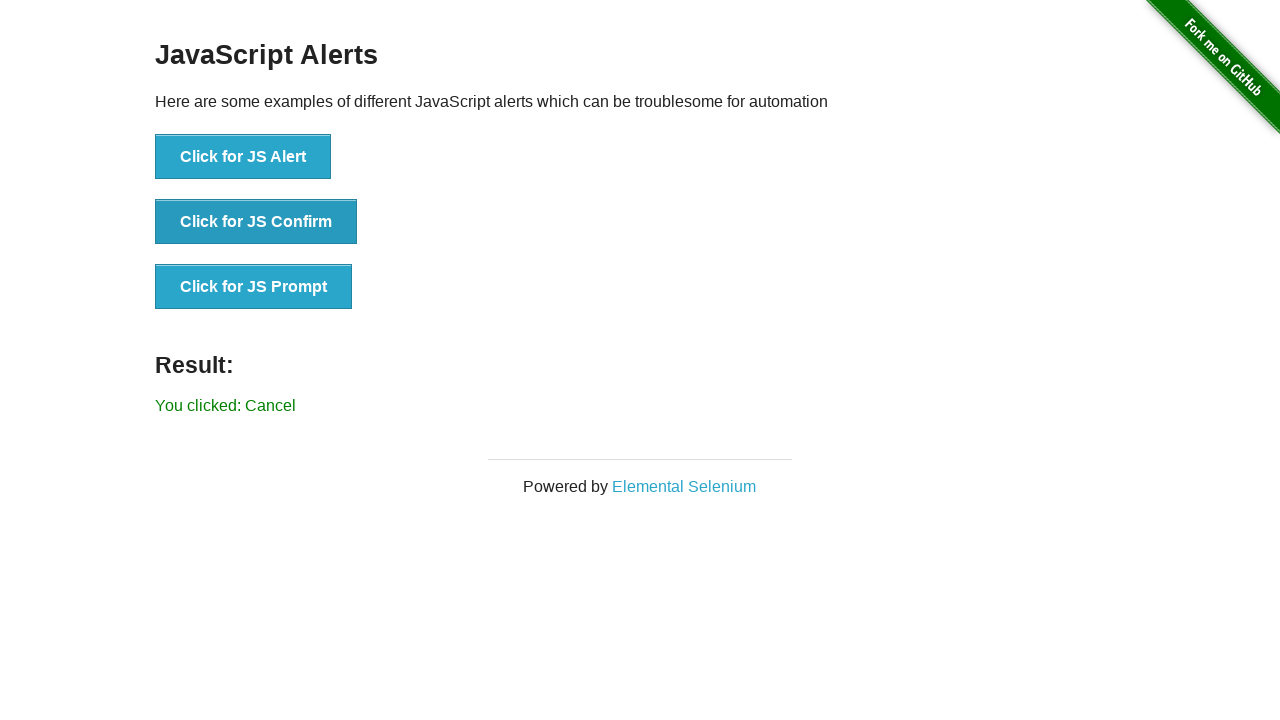

Waited 1000ms for dialog result to update
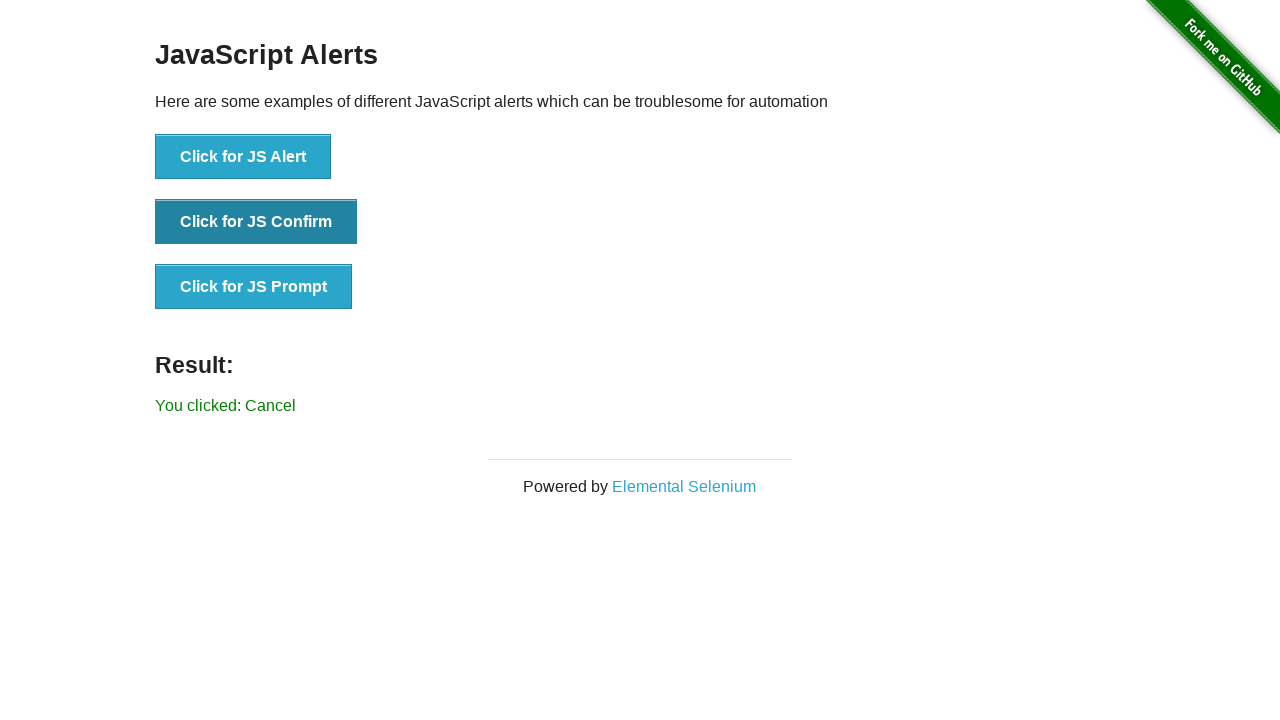

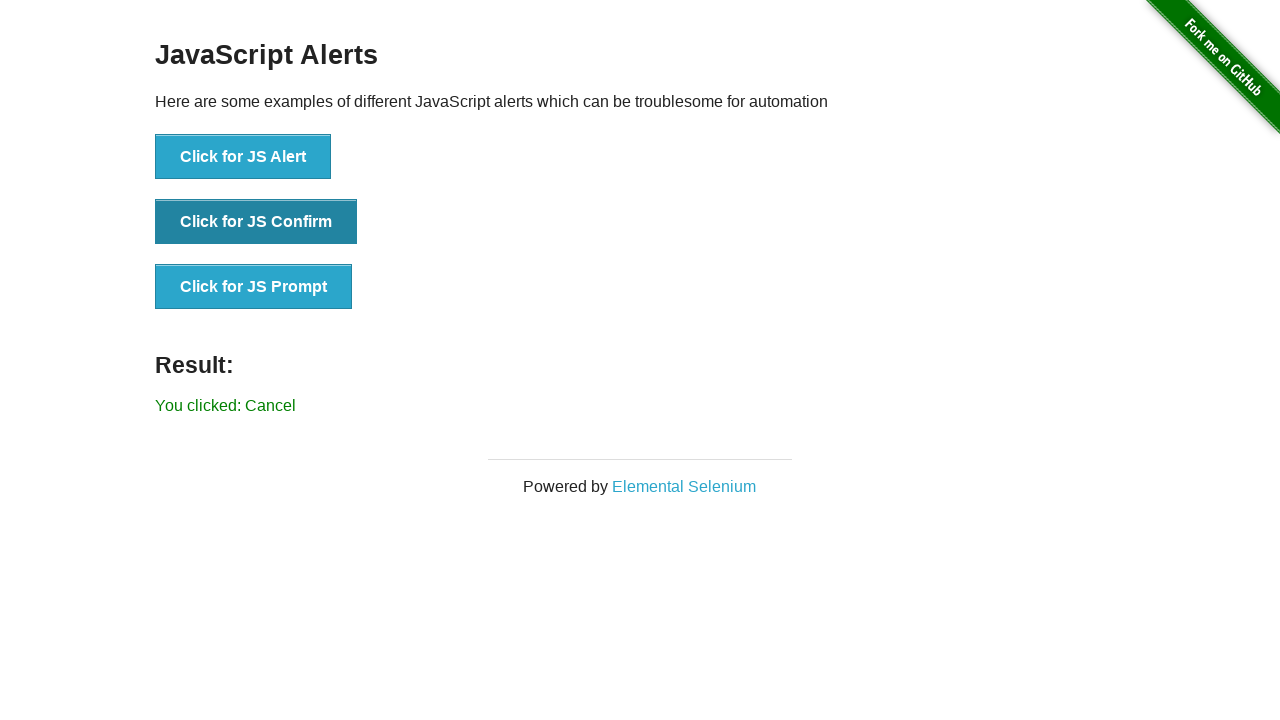